Tests the number input page by entering a number, submitting it, and handling the alert with the square root result

Starting URL: https://kristinek.github.io/site/tasks/enter_a_number

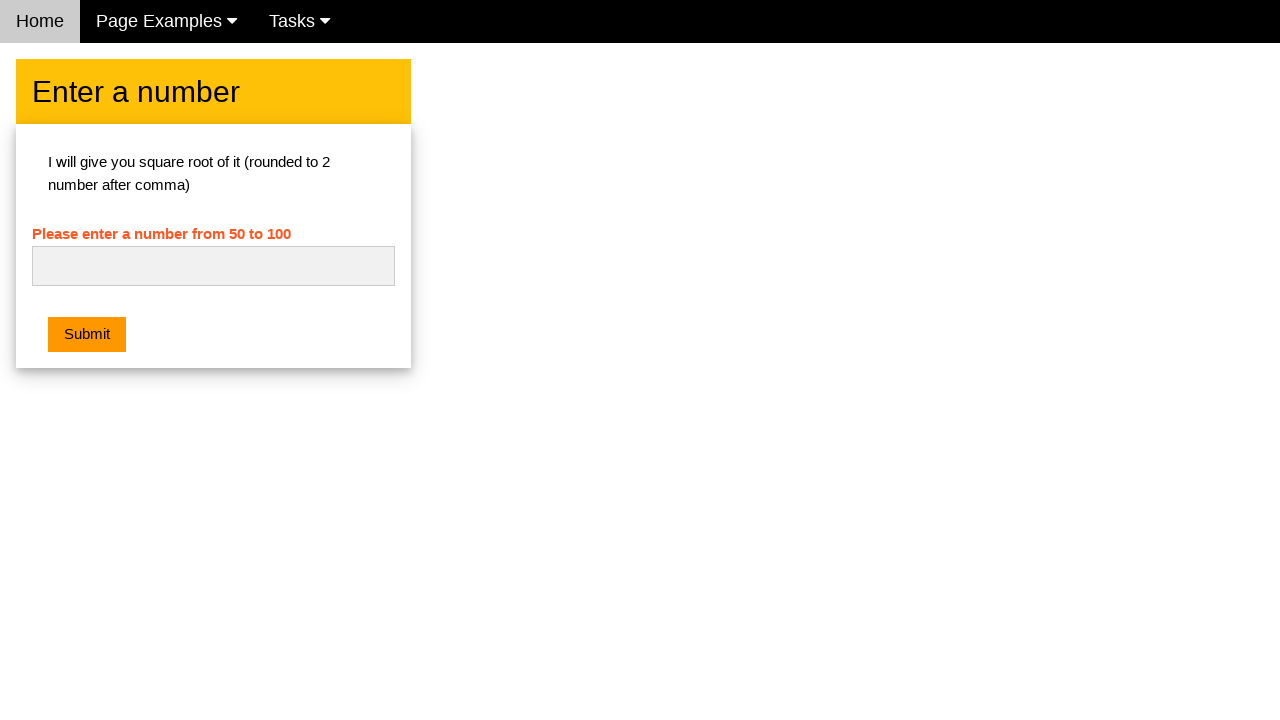

Entered '49' into the number input field on #numb
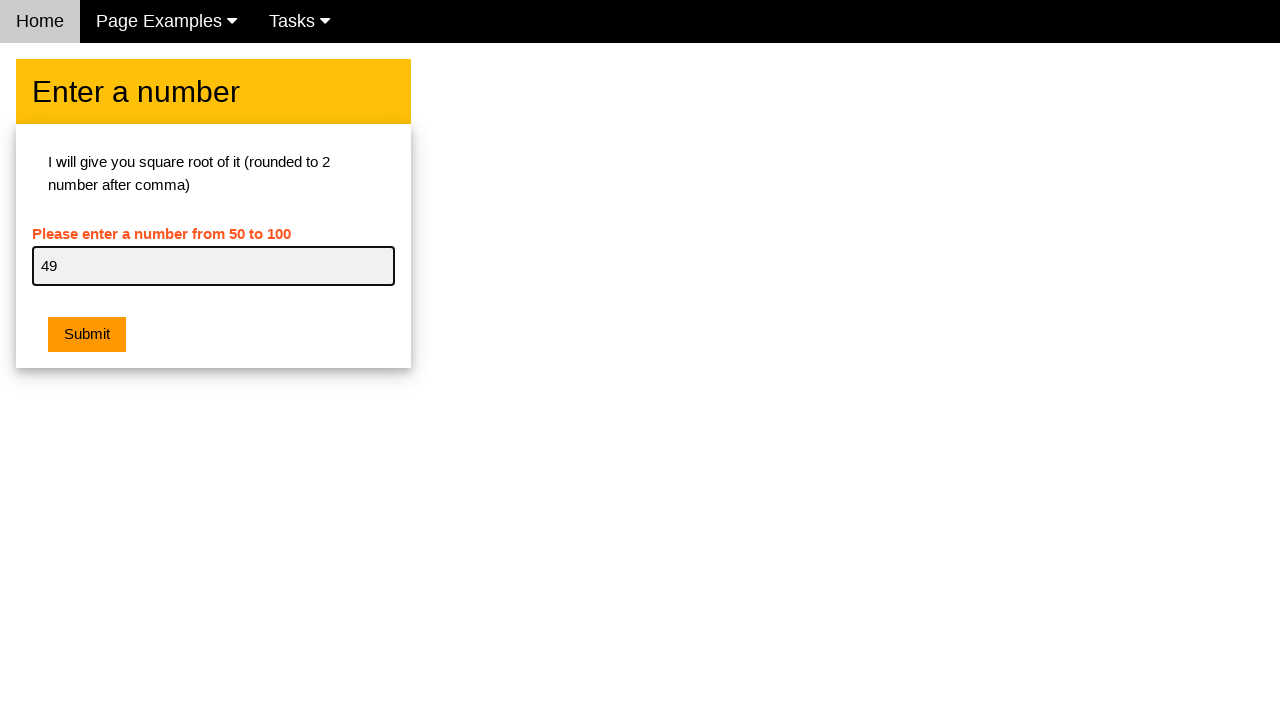

Clicked the Submit button at (87, 335) on .w3-btn
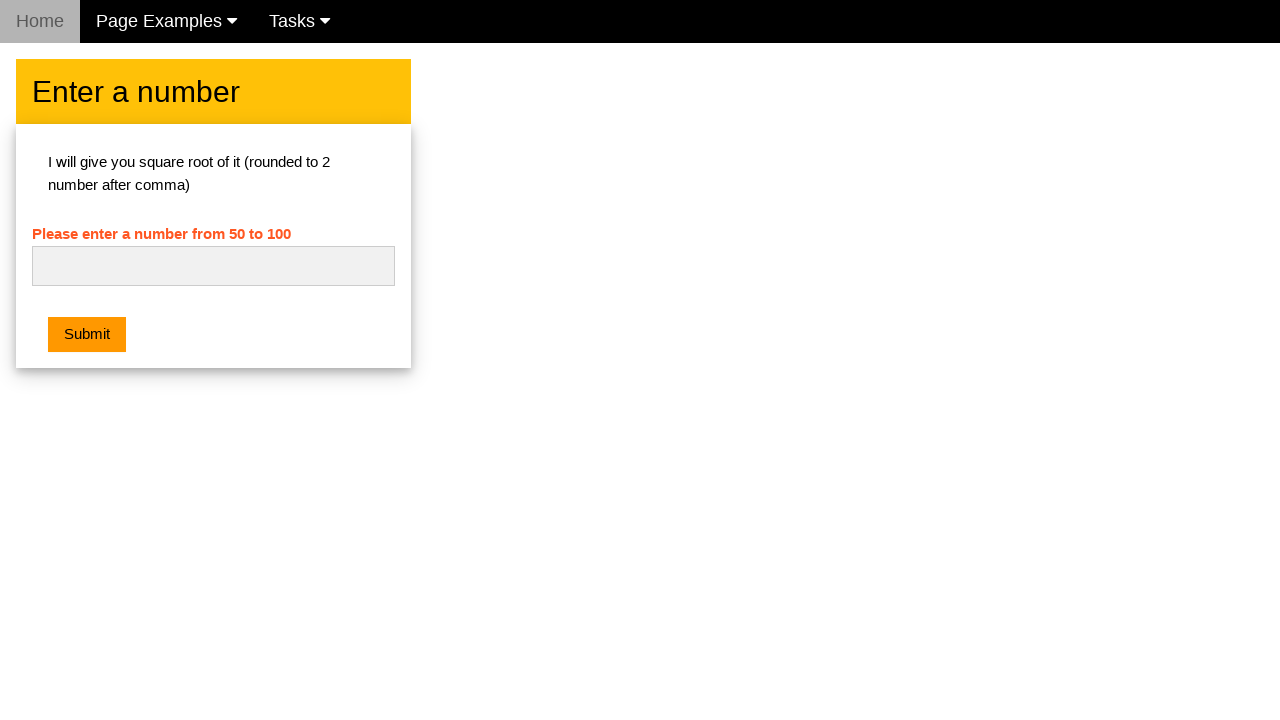

Set up dialog handler to accept alert
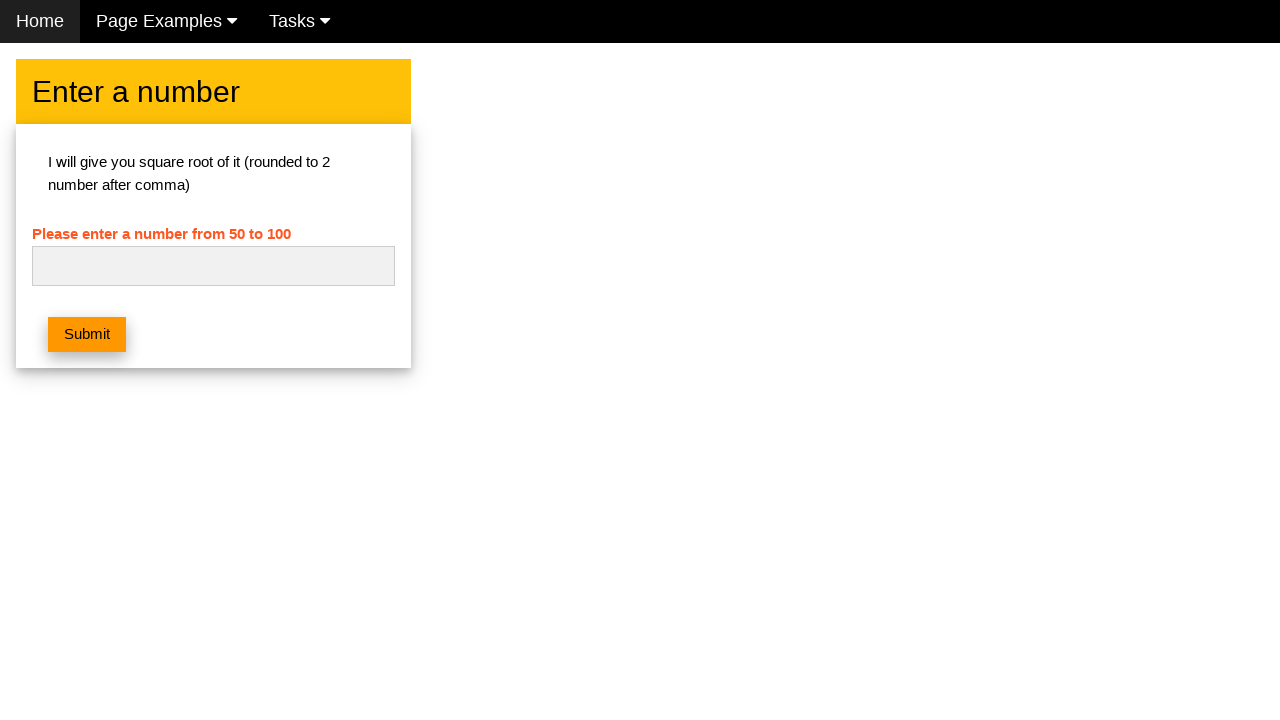

Waited for alert dialog with square root result
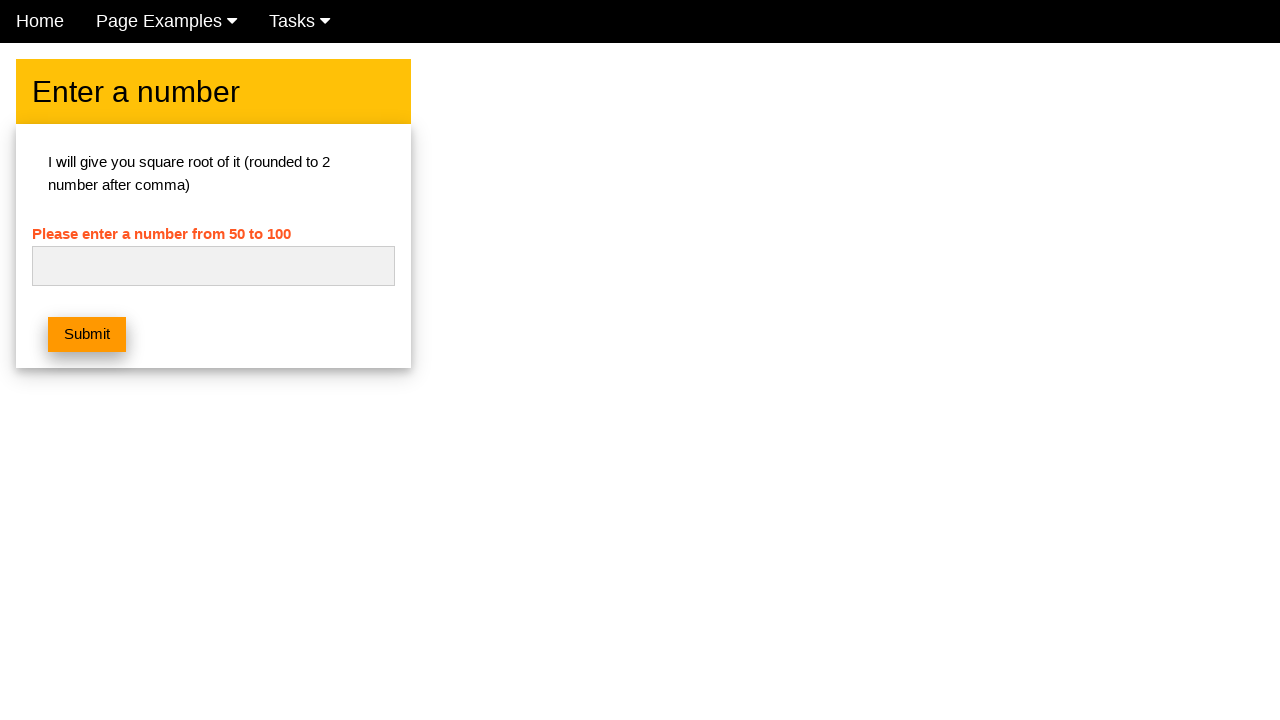

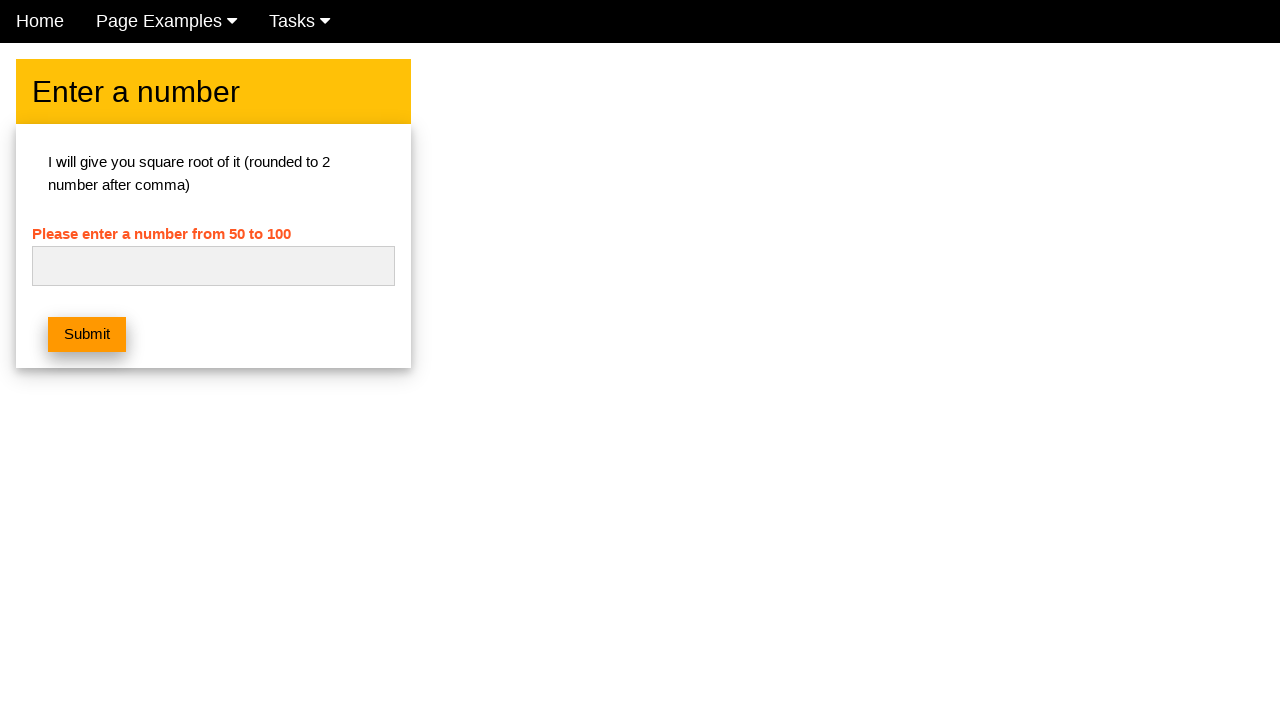